Tests concatenation operation (7&4=74) on the prototype build by selecting concatenate operation

Starting URL: https://testsheepnz.github.io/BasicCalculator

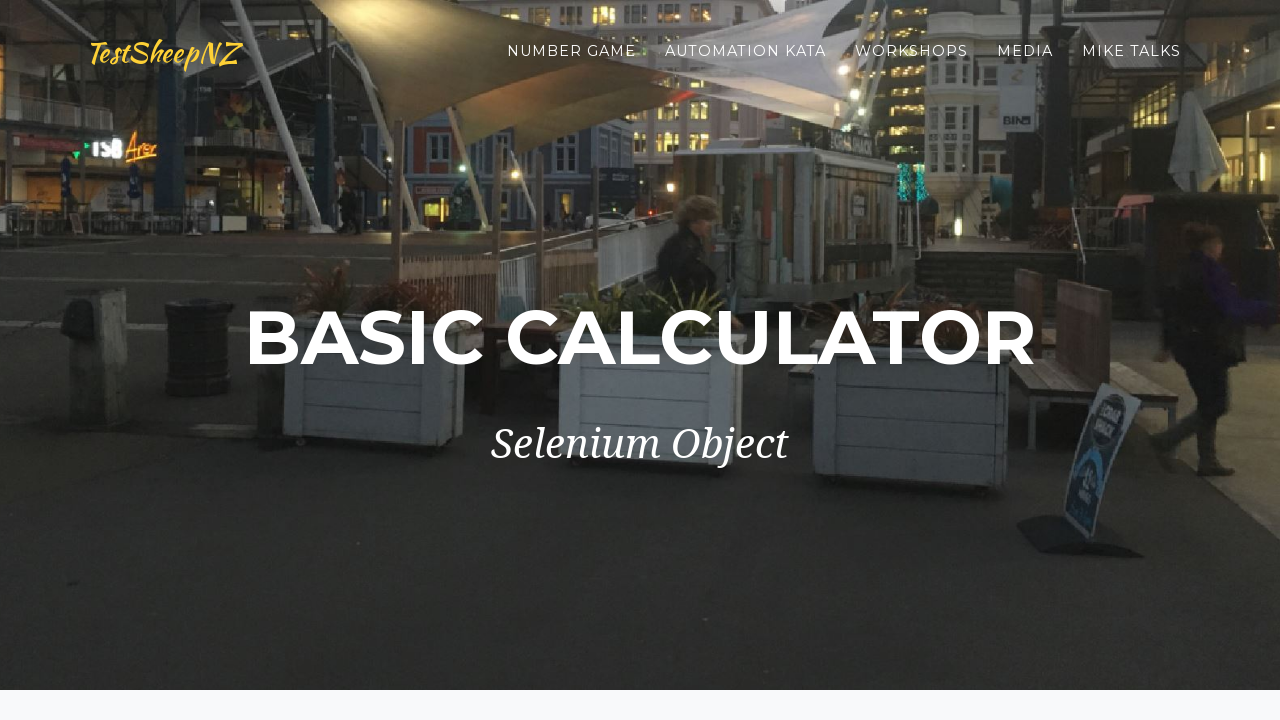

Selected concatenation operation (option 4) from dropdown on #selectOperationDropdown
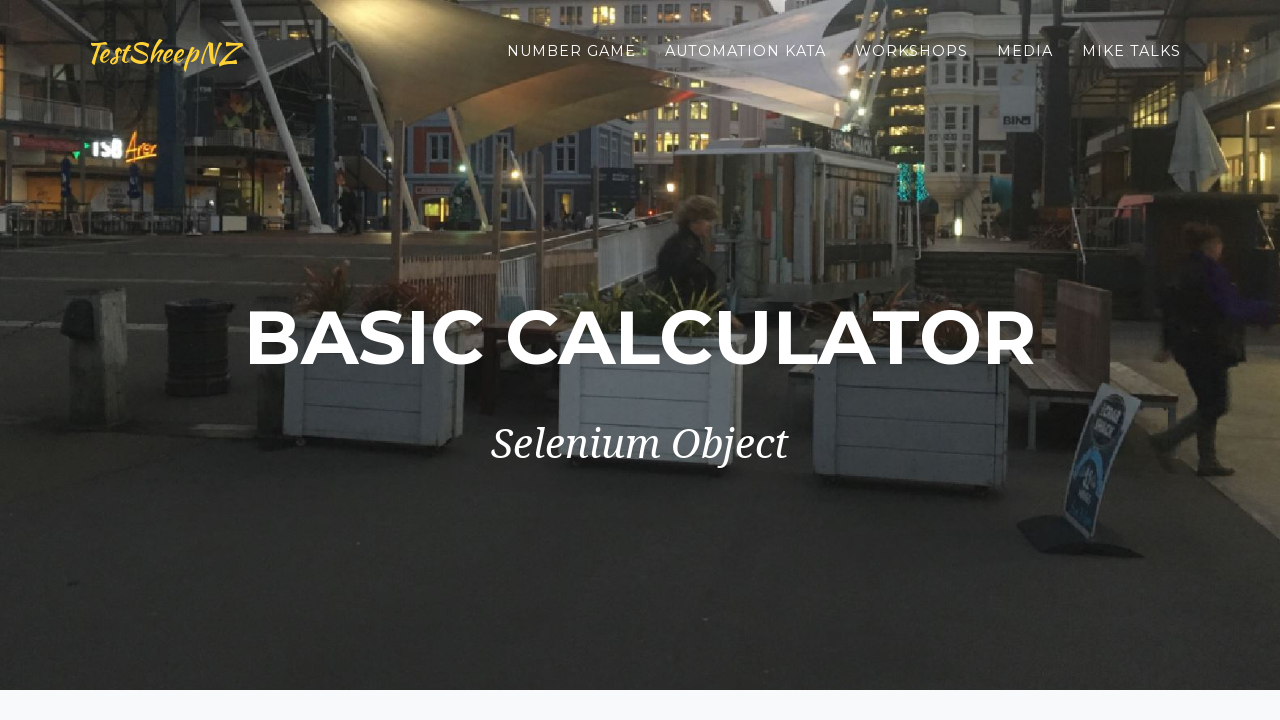

Entered '7' in first number field on #number1Field
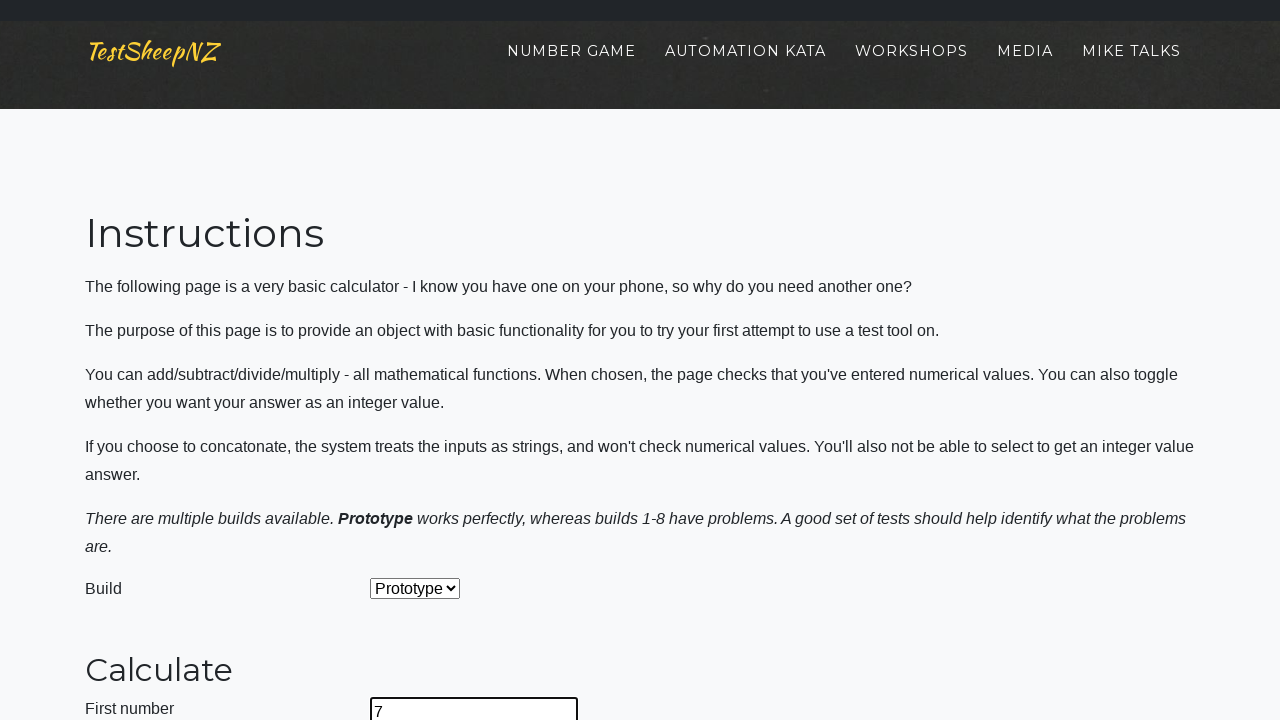

Entered '4' in second number field on #number2Field
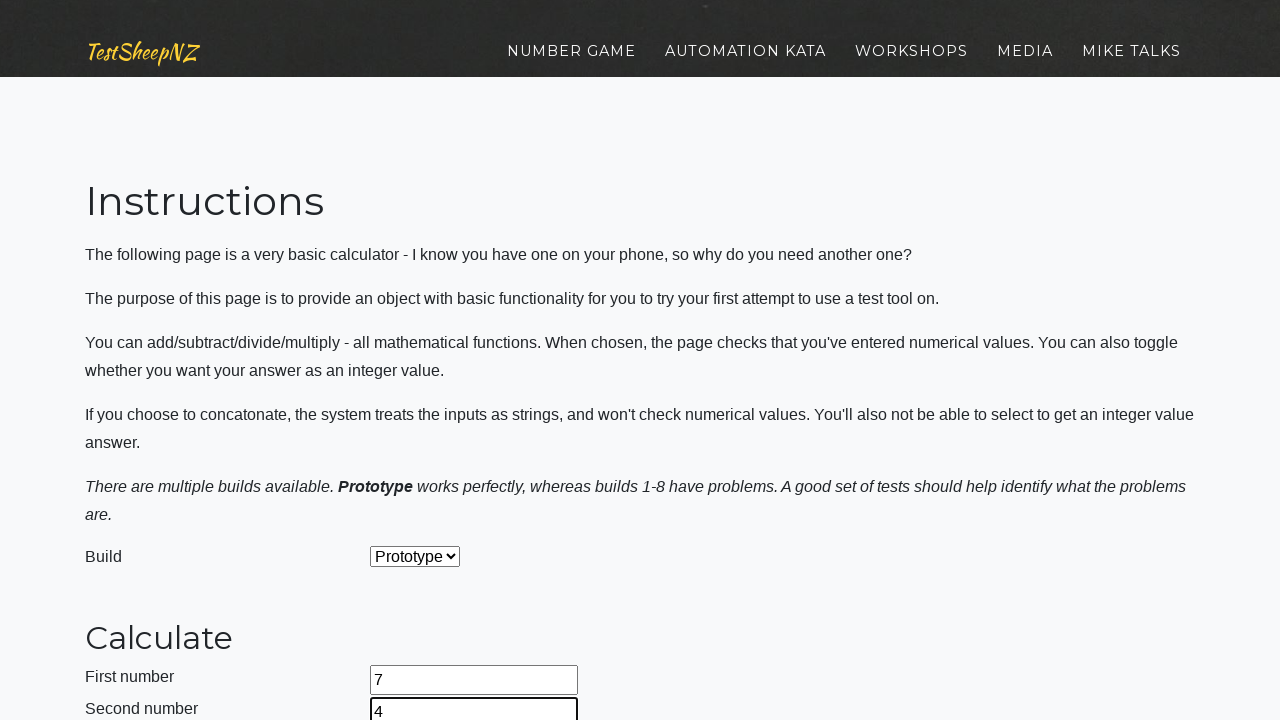

Clicked calculate button at (422, 383) on #calculateButton
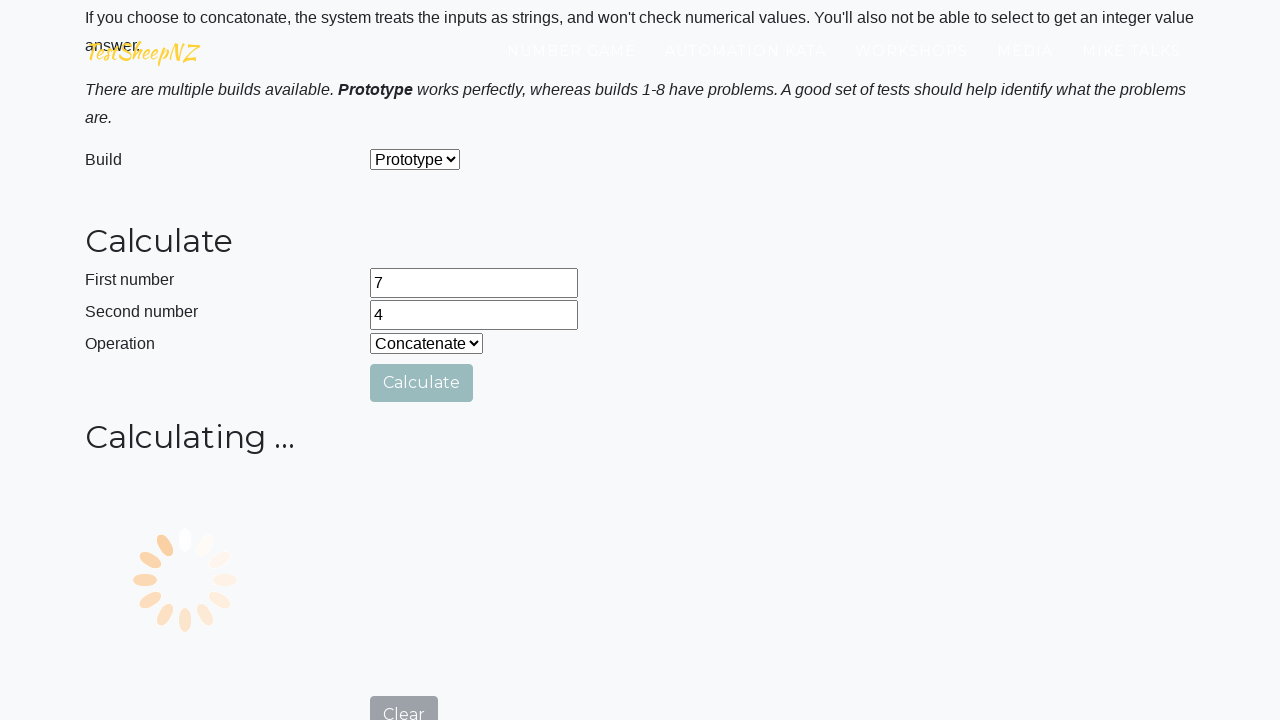

Verified concatenation result: 7&4=74 displayed in answer field
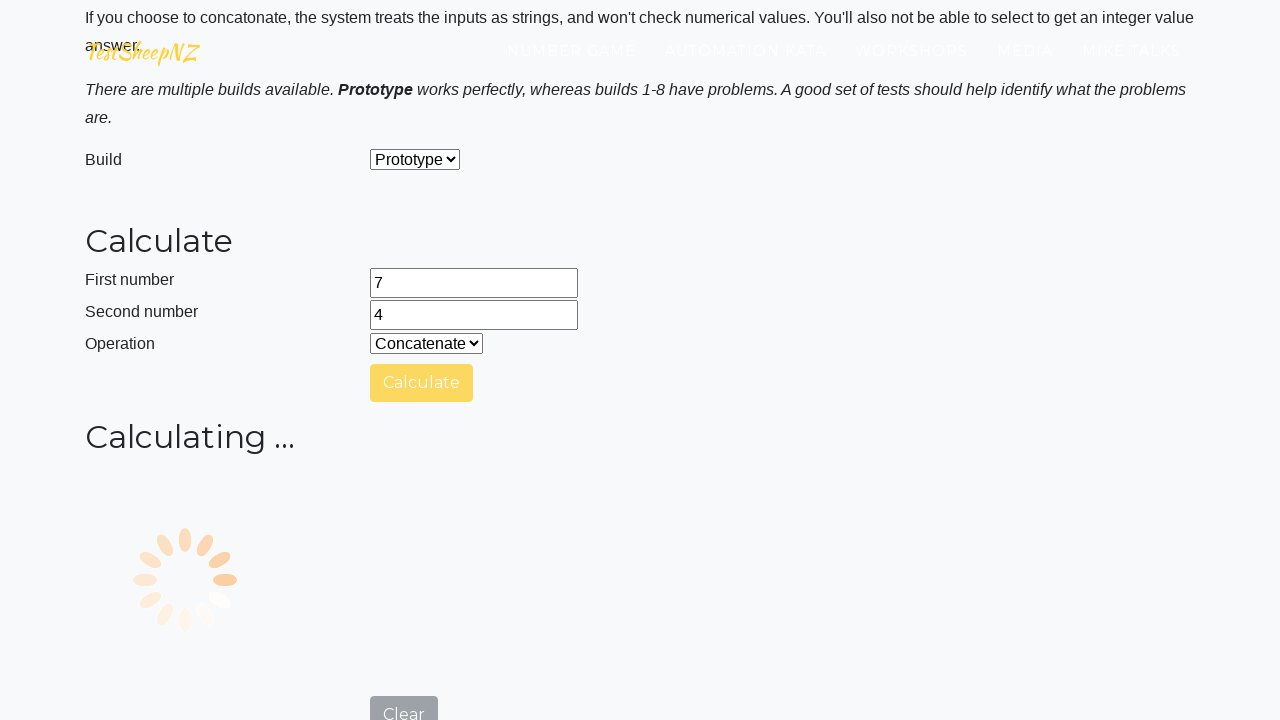

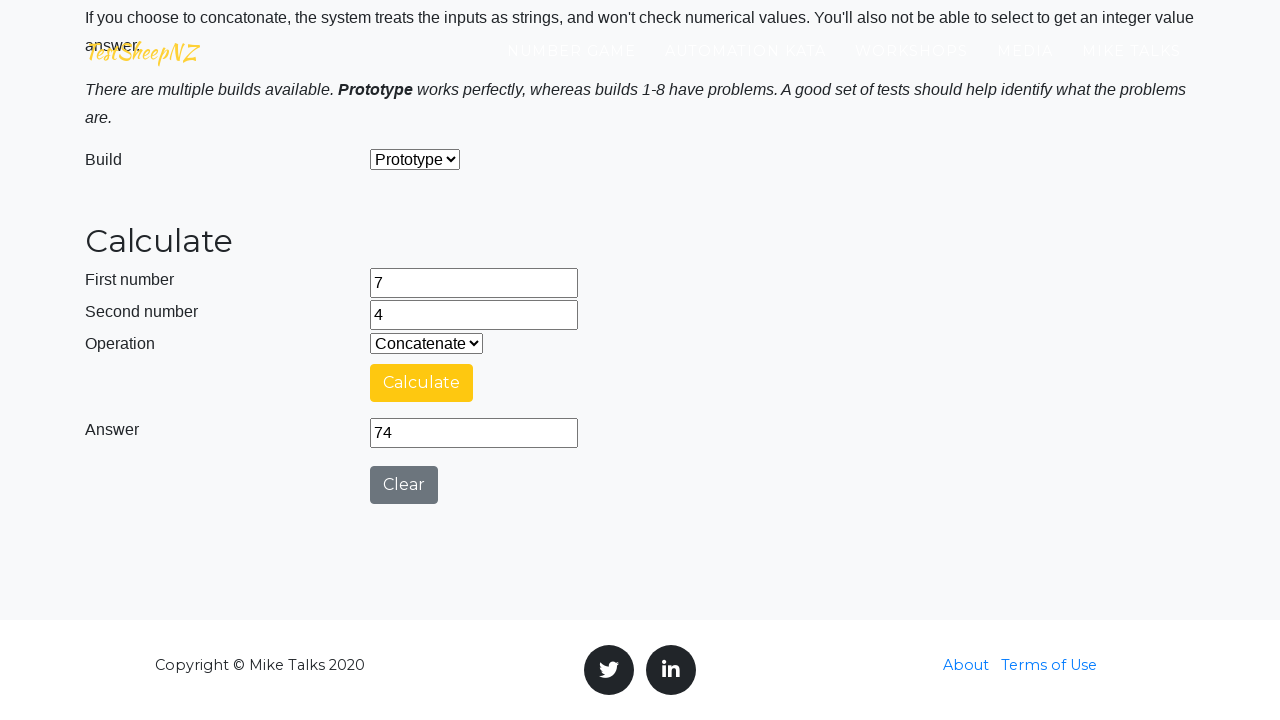